Tests selecting a skill from a dropdown menu by selecting SQL option

Starting URL: https://demo.automationtesting.in/Register.html

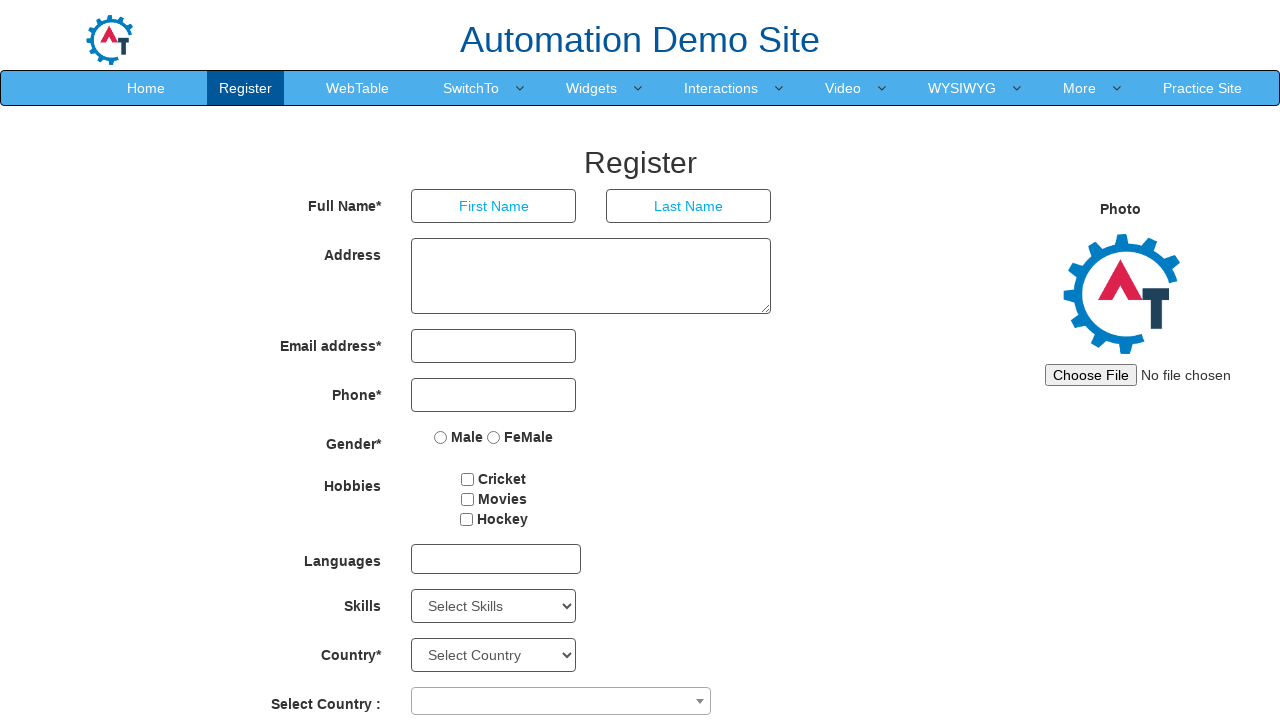

Selected SQL option from Skills dropdown menu on #Skills
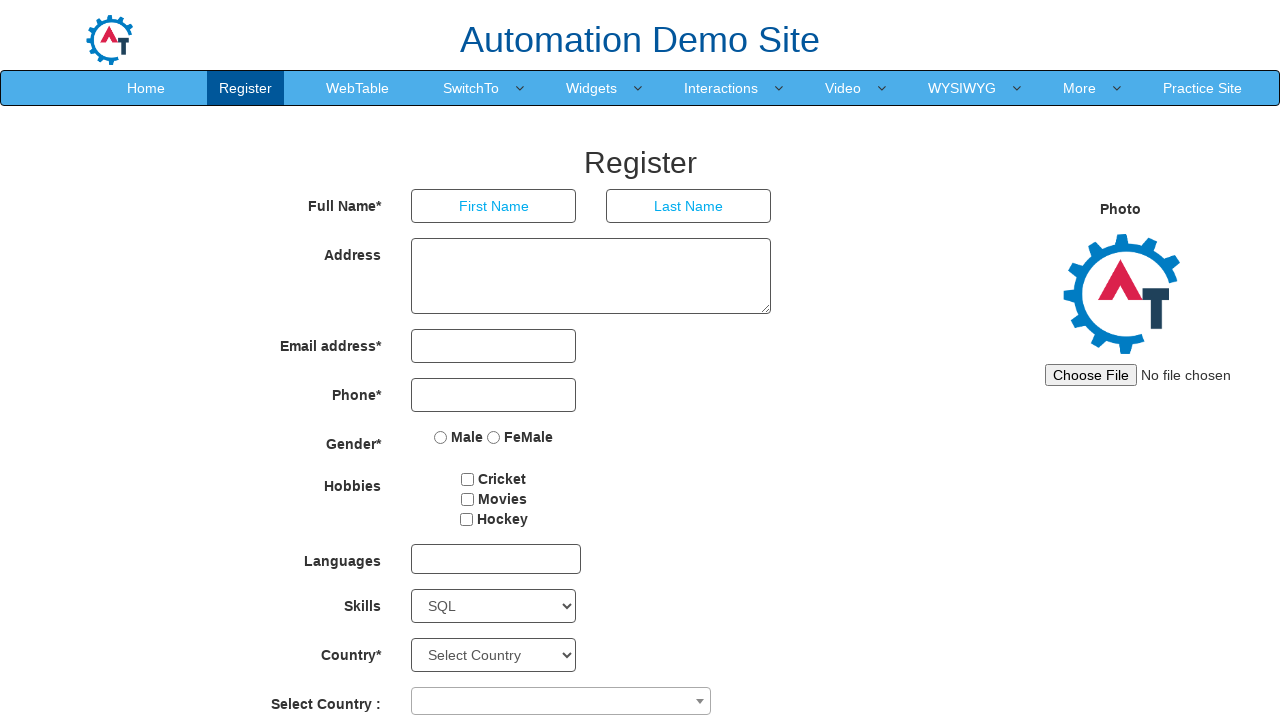

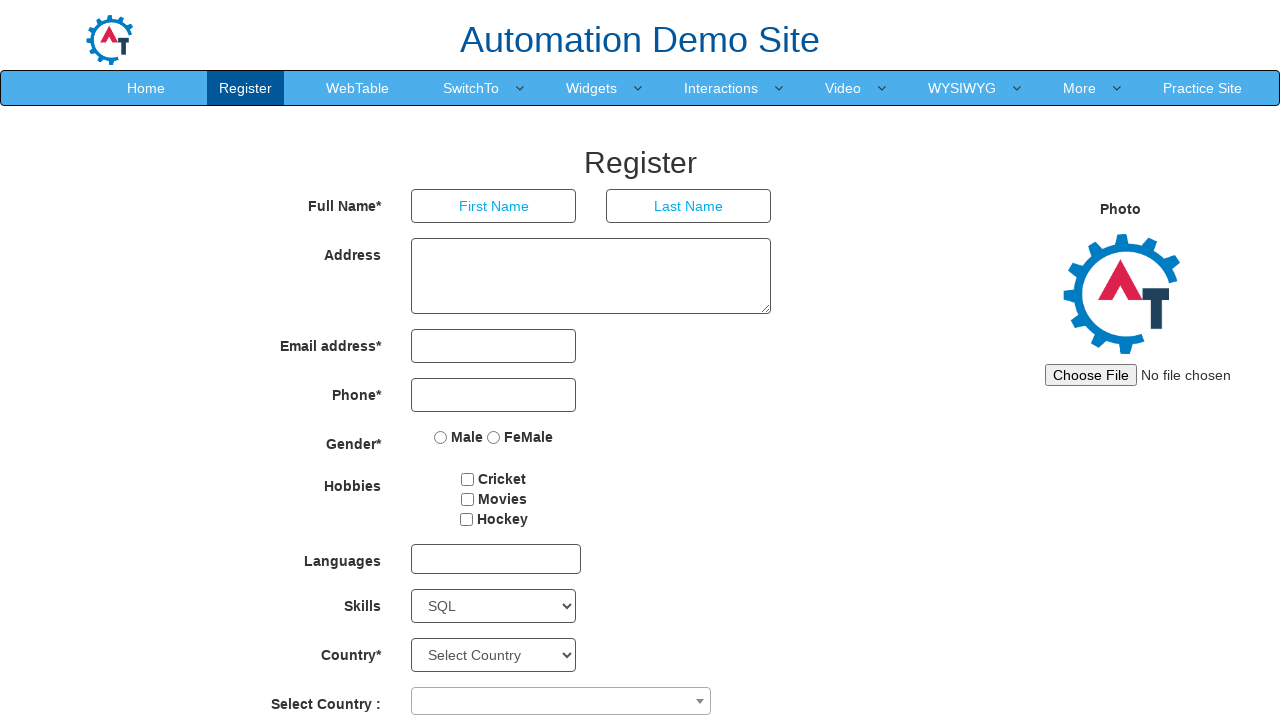